Tests JavaScript prompt dialog by clicking the third button, entering text in the prompt, accepting it, and verifying the entered text appears in the result

Starting URL: https://the-internet.herokuapp.com/javascript_alerts

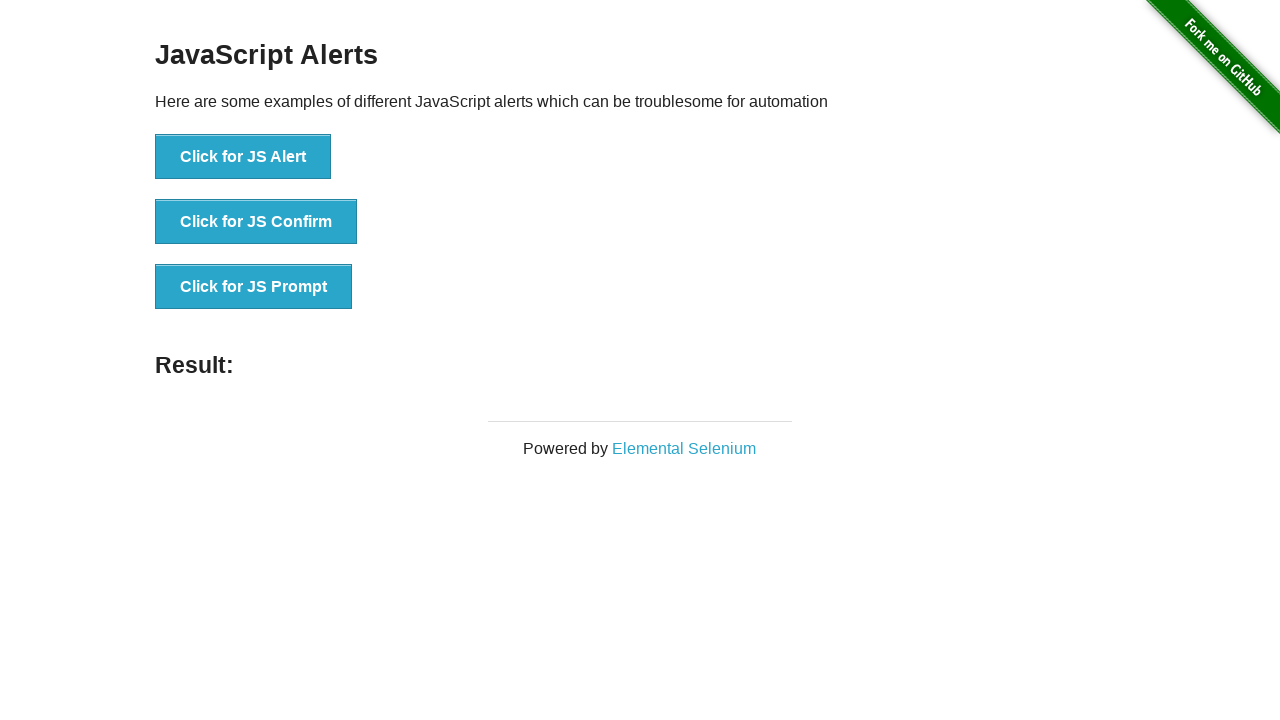

Set up dialog handler to accept prompt with 'TestUser123'
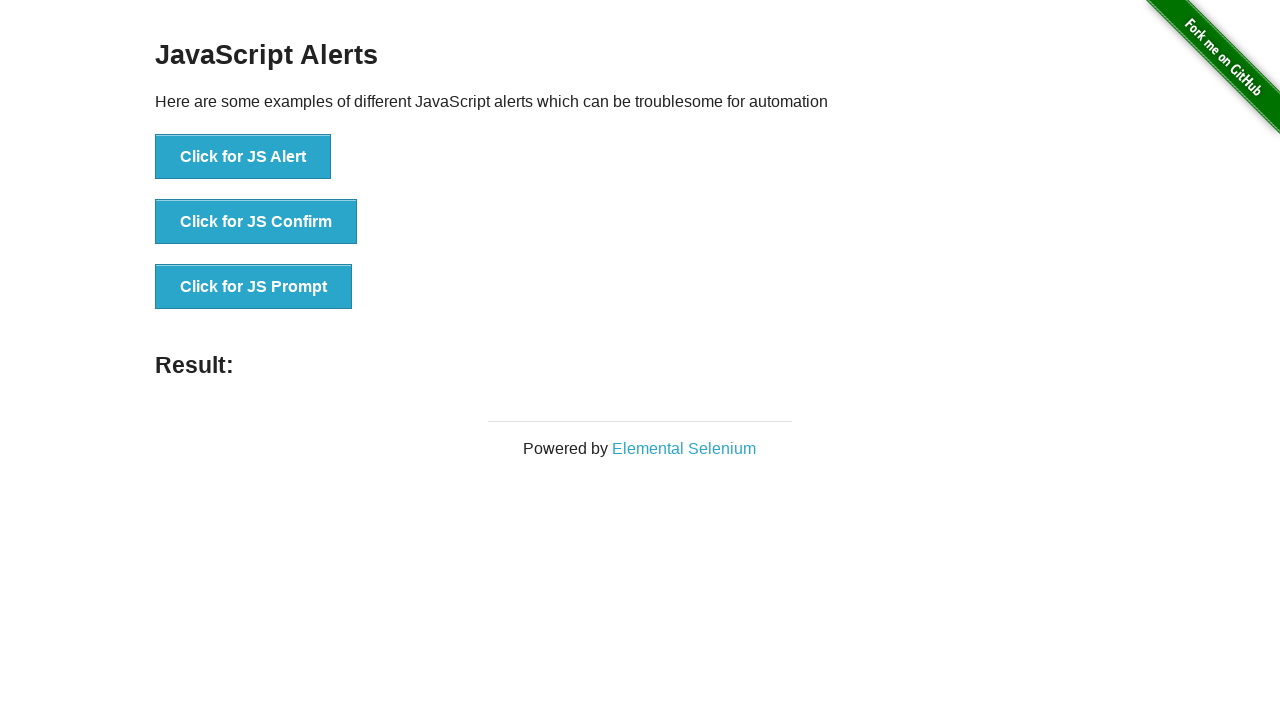

Clicked third button to trigger JavaScript prompt dialog at (254, 287) on button[onclick='jsPrompt()']
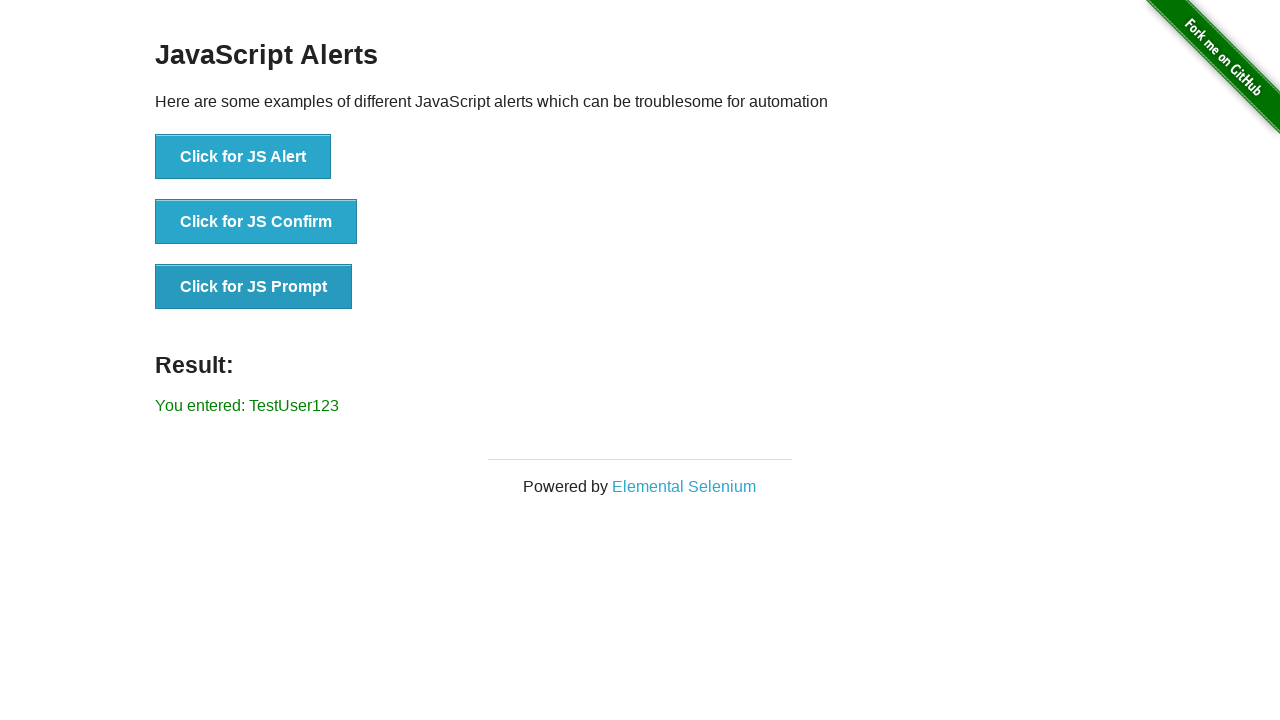

Result element loaded on page
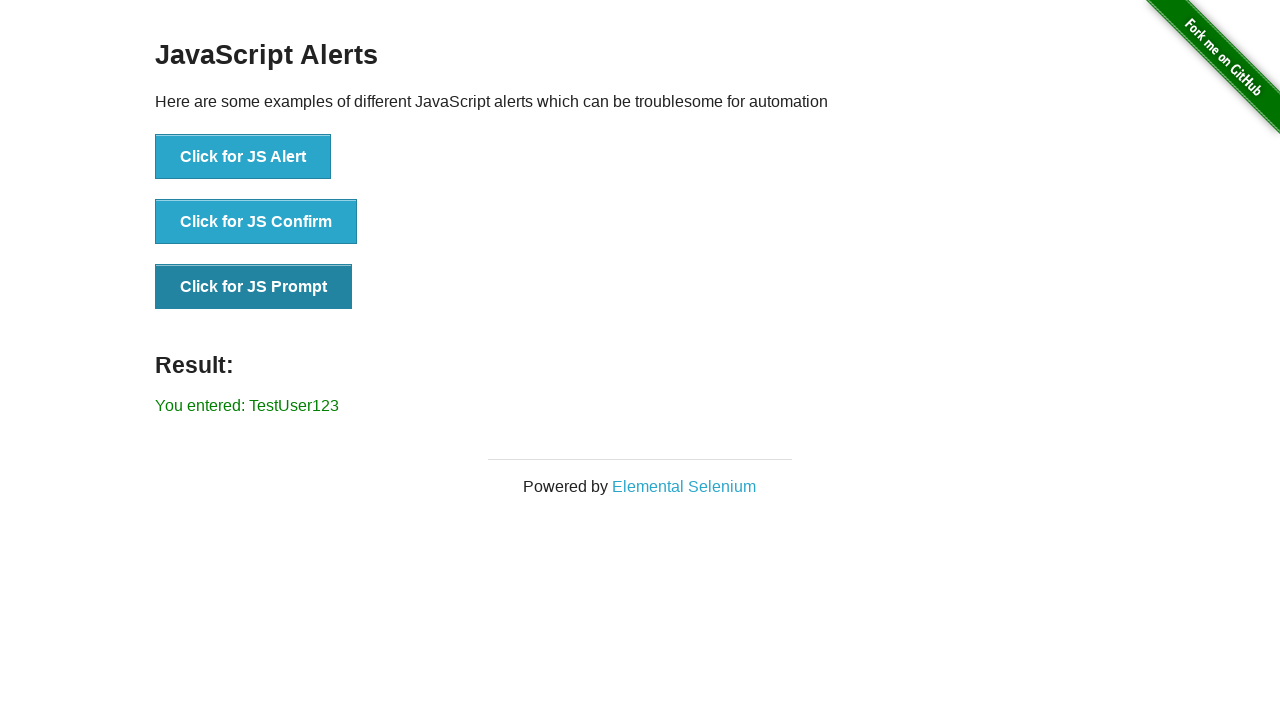

Retrieved result text content
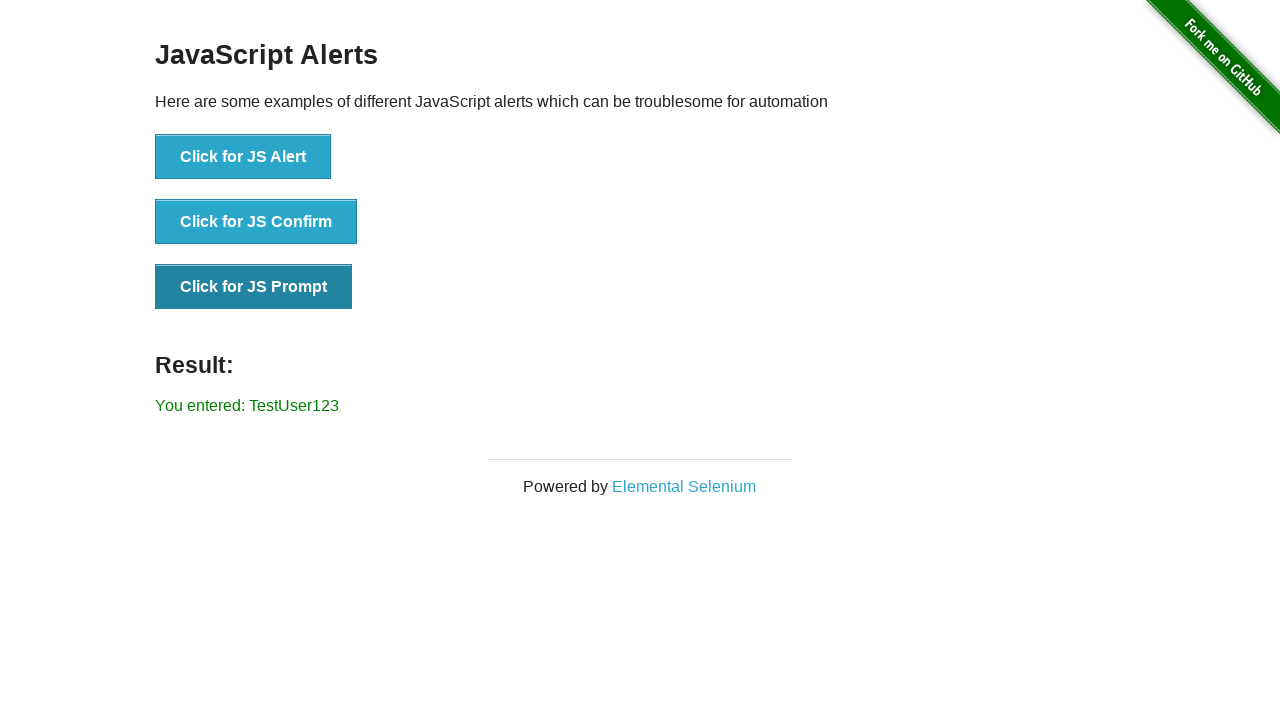

Verified that result contains entered text 'TestUser123'
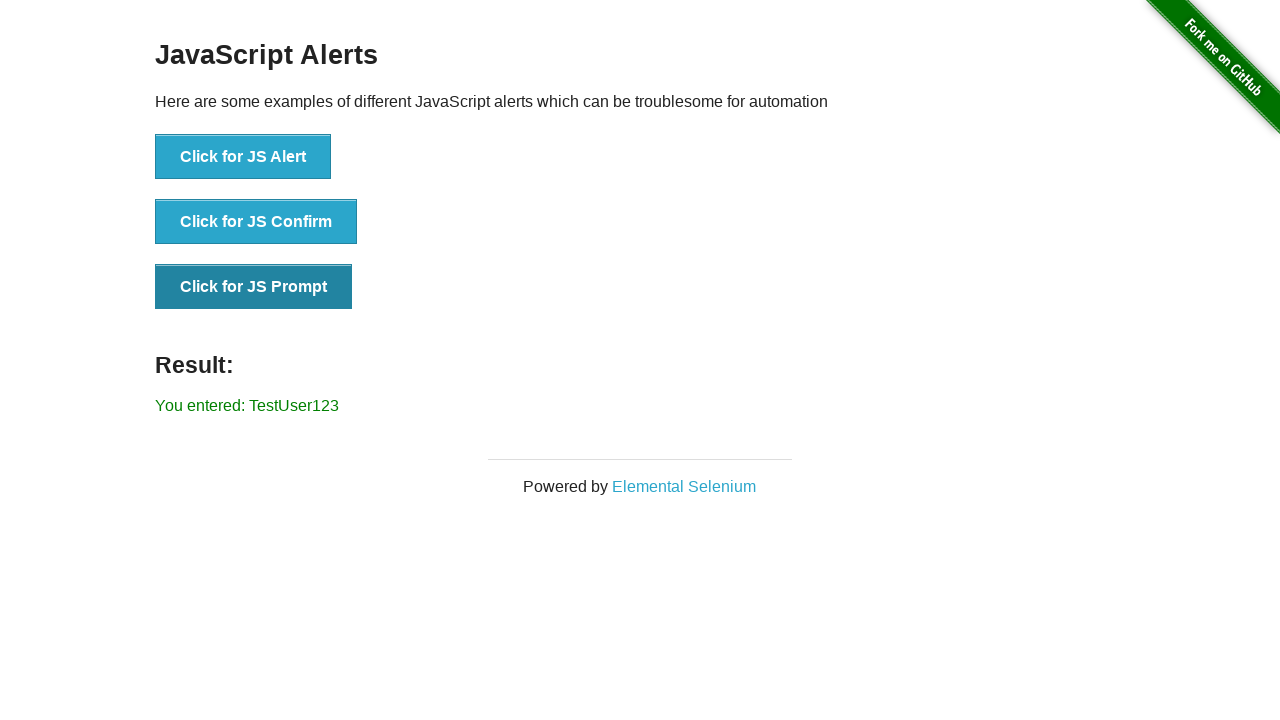

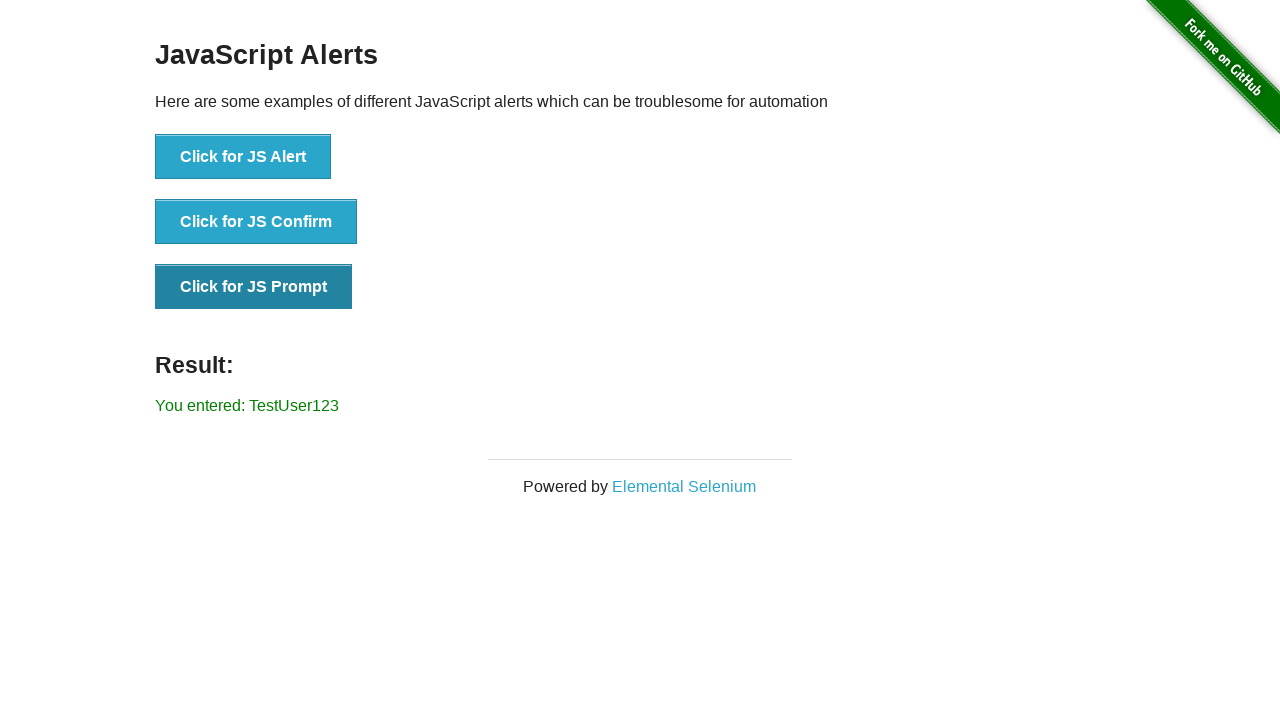